Tests the Add Customer functionality by navigating to the Add Customer tab, filling in customer details (First Name, Last Name, Post Code), submitting the form, and closing the confirmation popup.

Starting URL: https://www.globalsqa.com/angularJs-protractor/BankingProject/#/manager

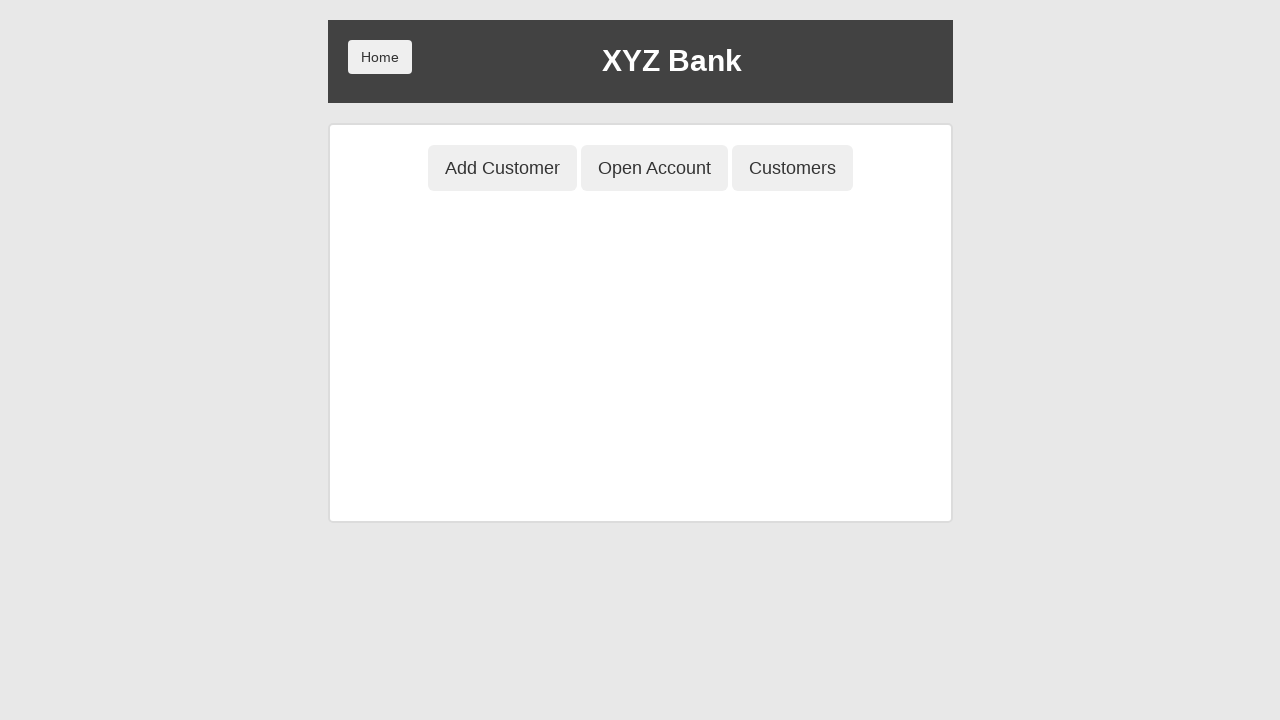

Clicked on 'Add Customer' tab at (502, 168) on button[ng-class='btnClass1']
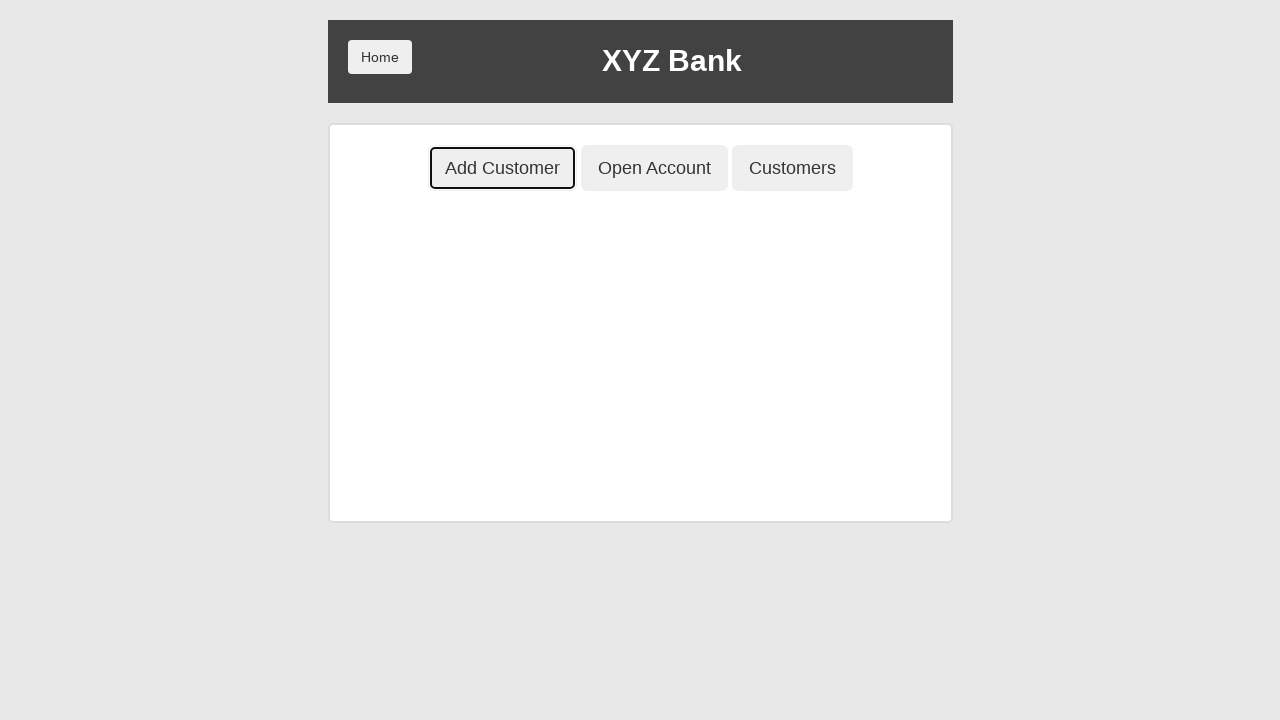

Filled First Name field with 'Ekthree' on input[ng-model='fName']
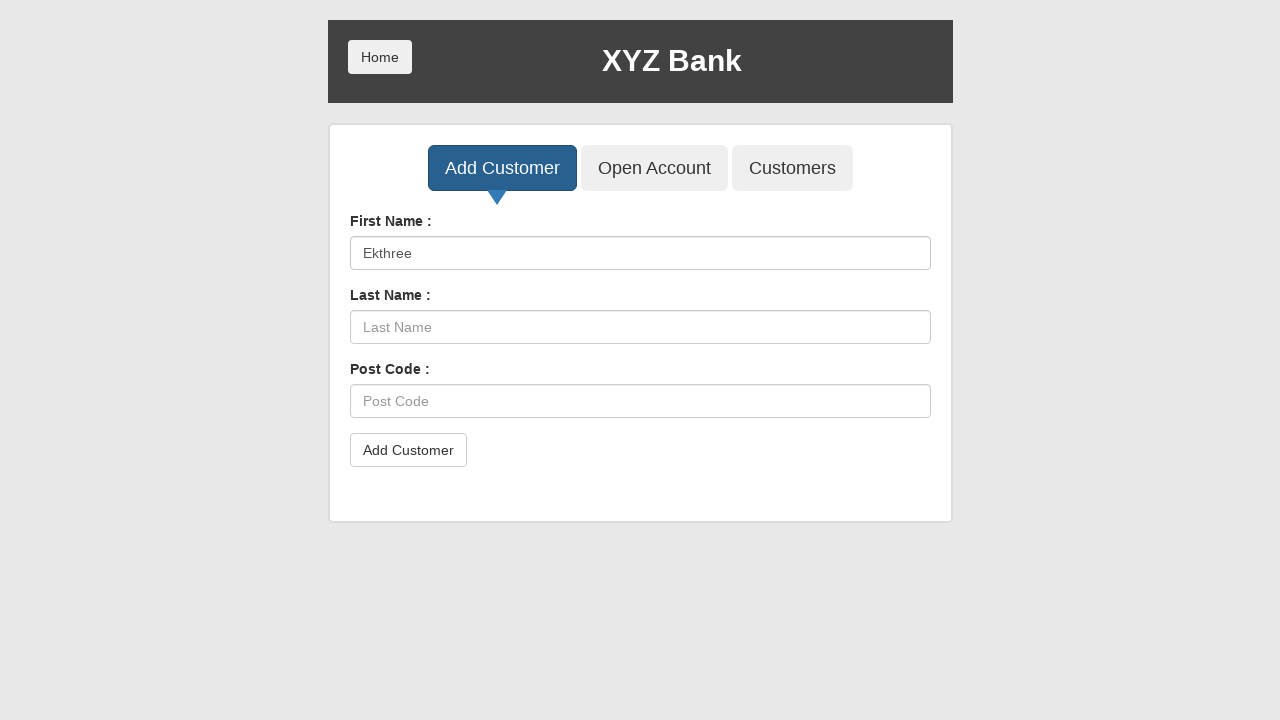

Filled Last Name field with 'TestUser' on input[ng-model='lName']
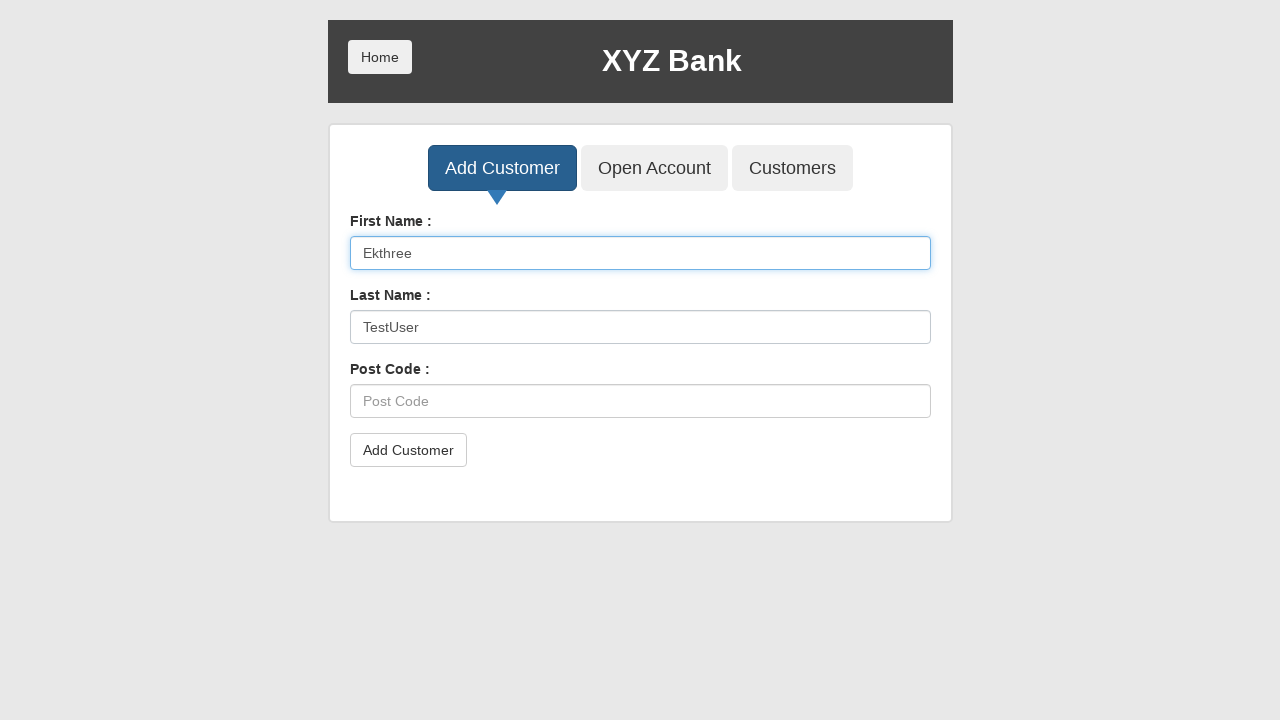

Filled Post Code field with 'E7K3M9' on input[ng-model='postCd']
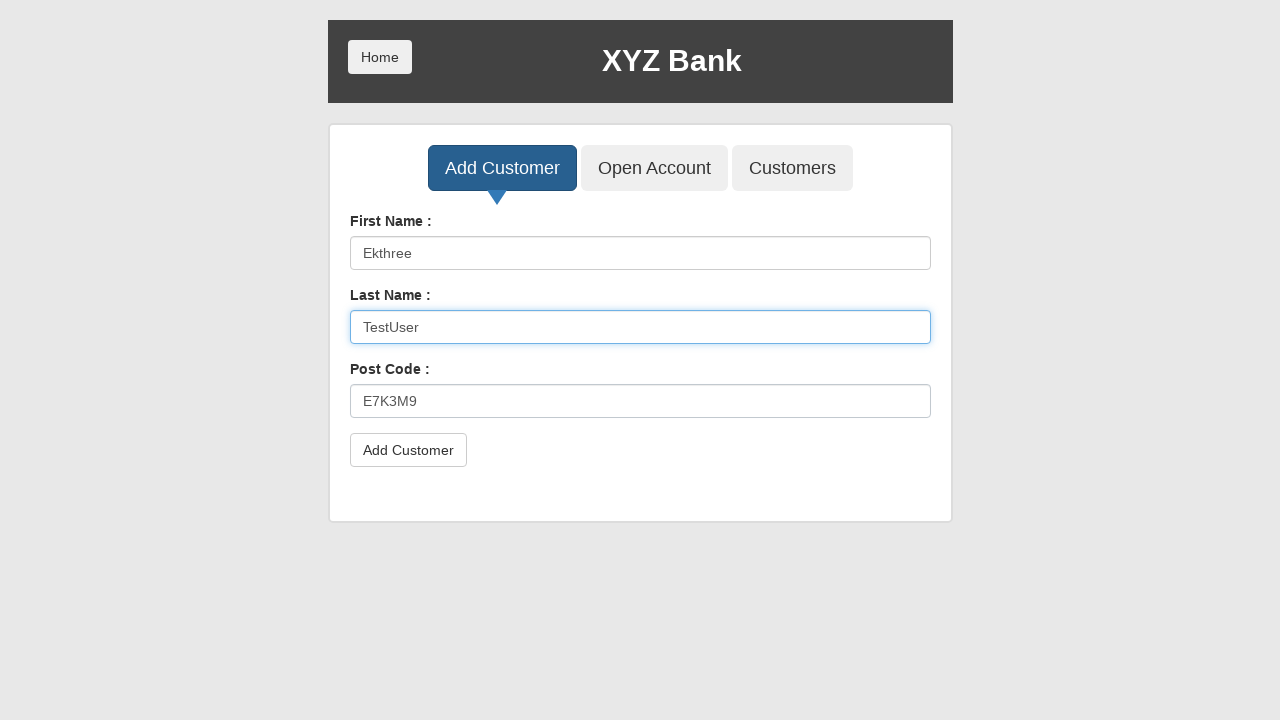

Clicked Add Customer submit button at (408, 450) on button[type='submit']
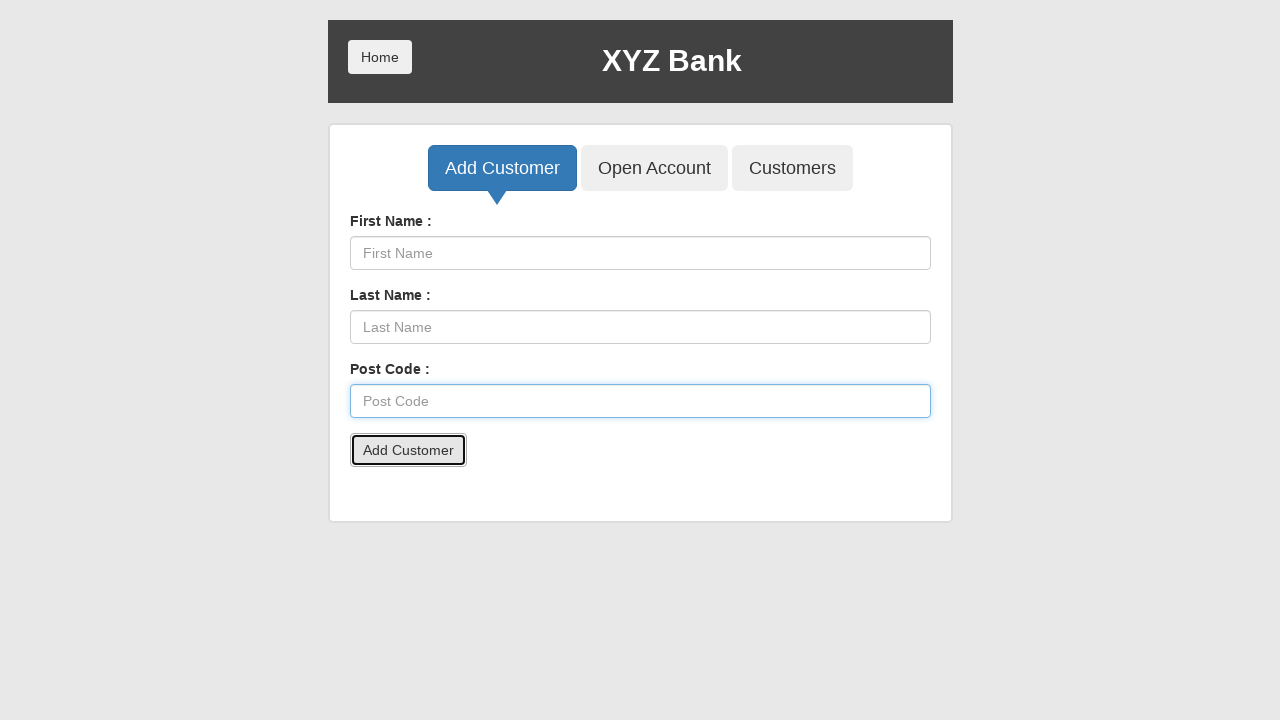

Set up dialog handler to accept confirmation popup
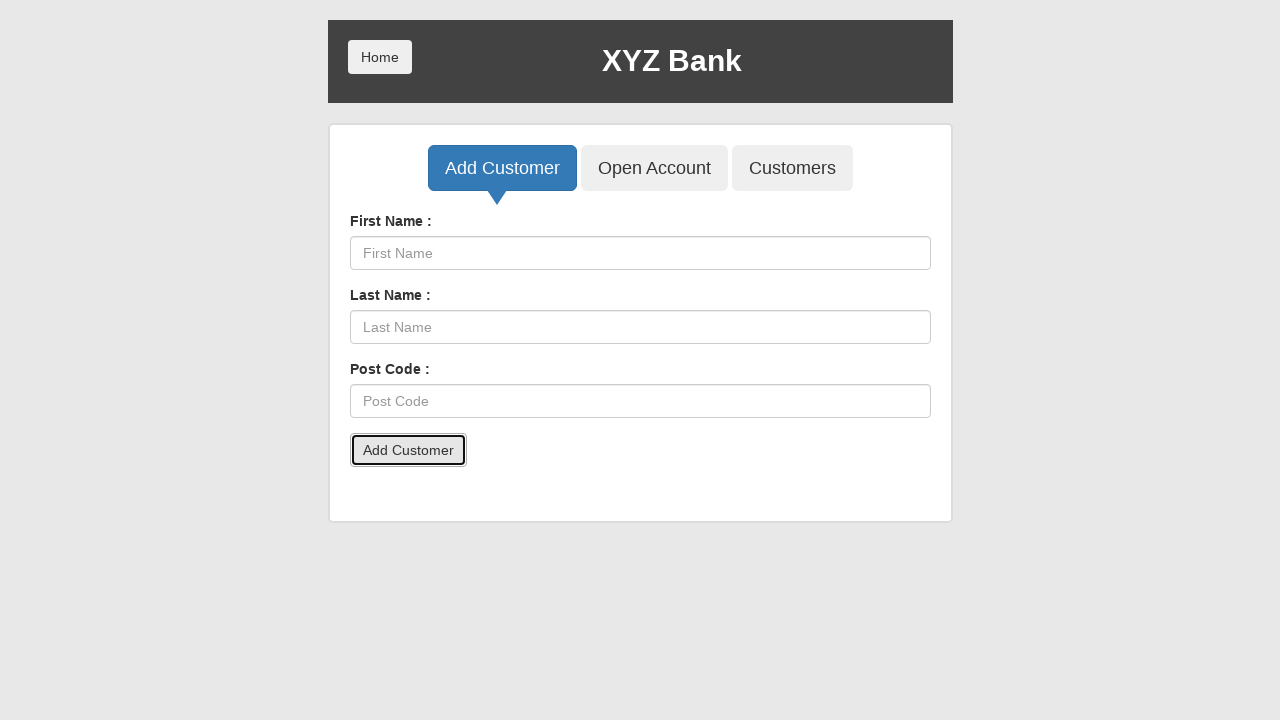

Waited 500ms for confirmation popup to close
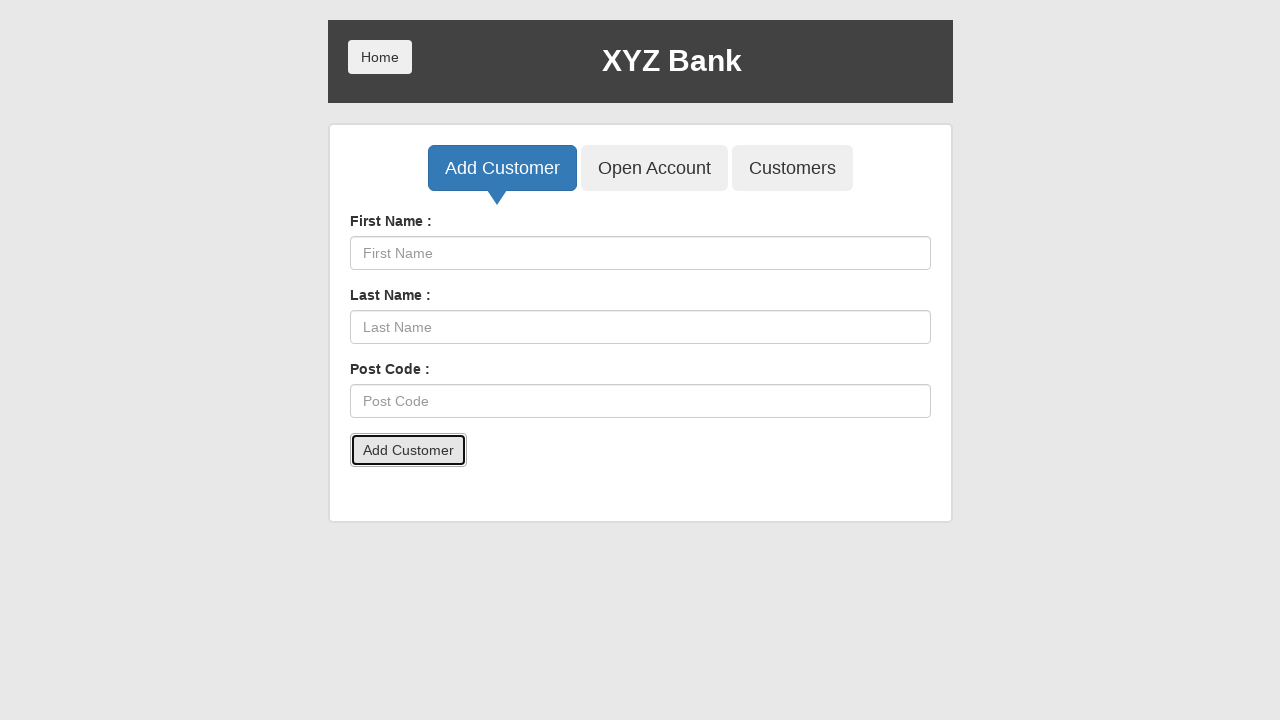

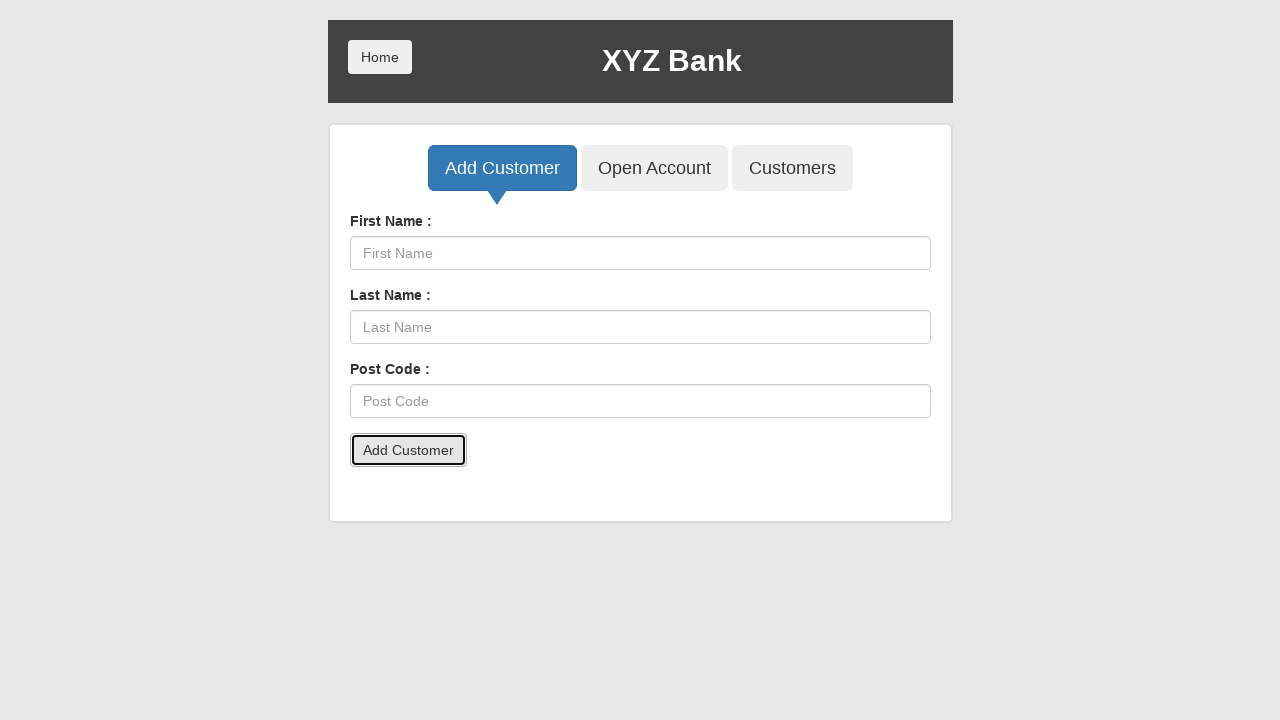